Tests dynamic loading functionality by clicking a start button and waiting for hidden content to appear on the page.

Starting URL: http://the-internet.herokuapp.com/dynamic_loading/2

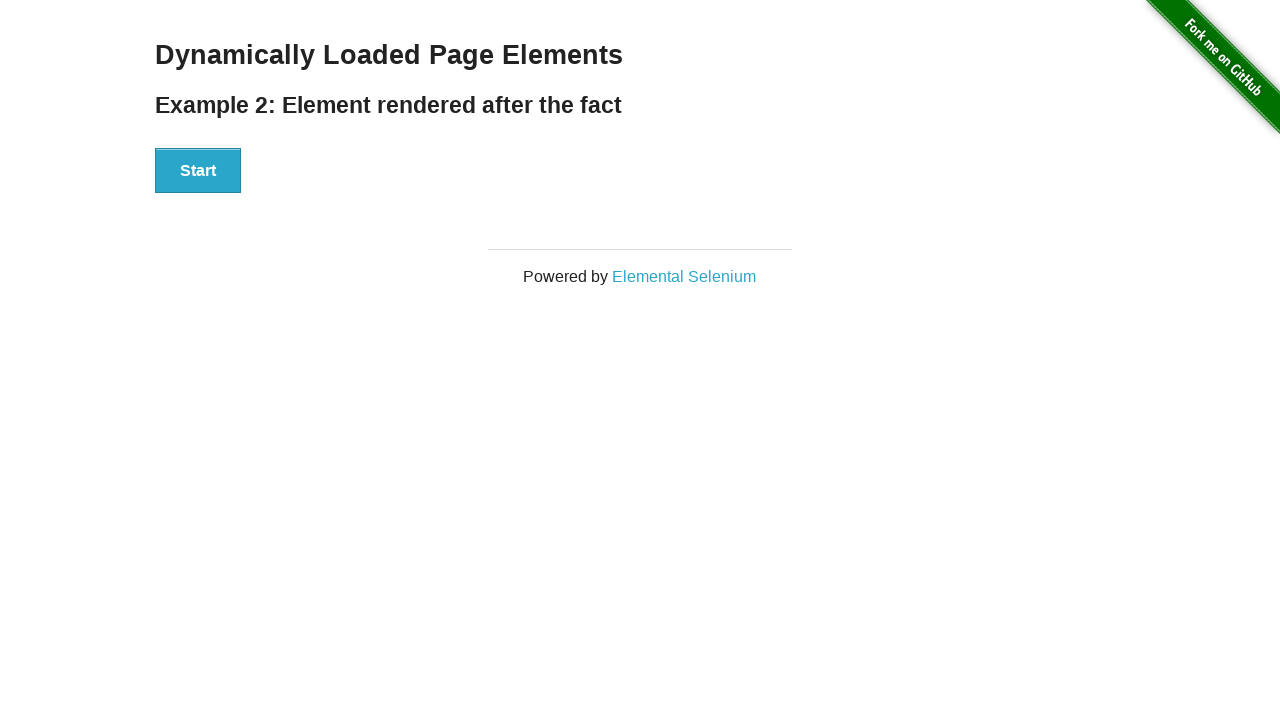

Clicked start button to trigger dynamic loading at (198, 171) on #start>button
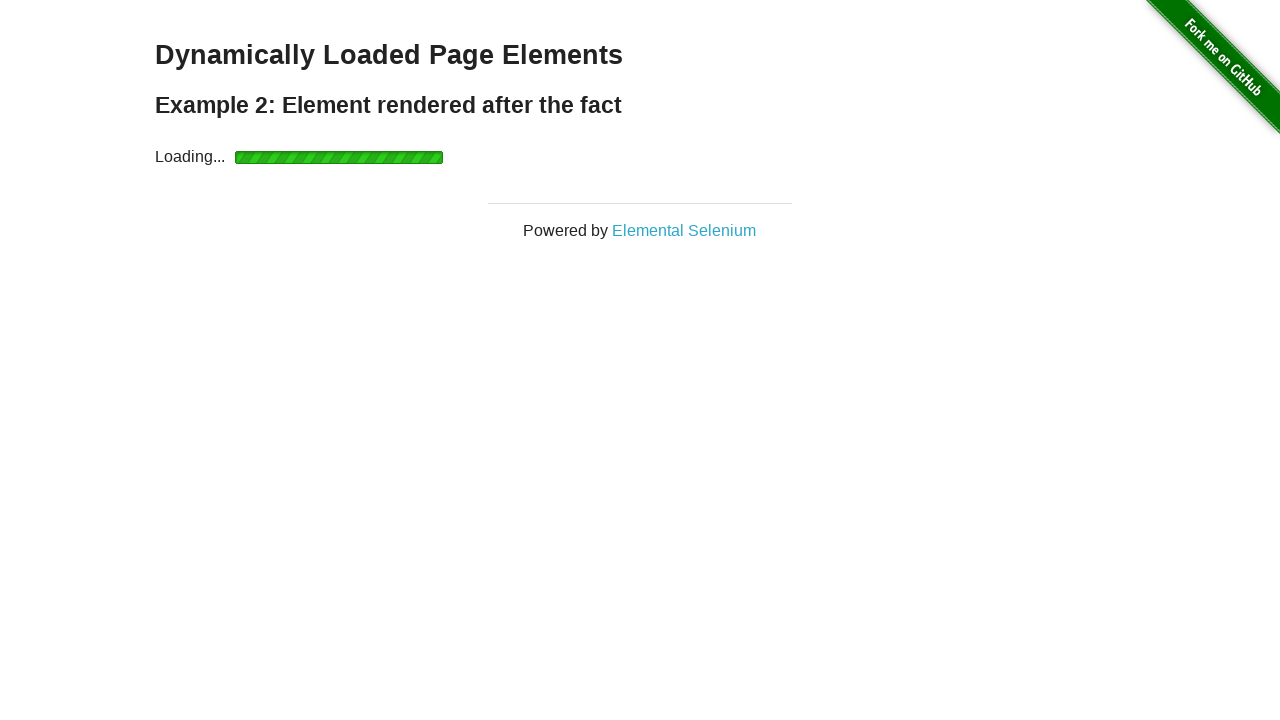

Waited for dynamically loaded finish element to appear
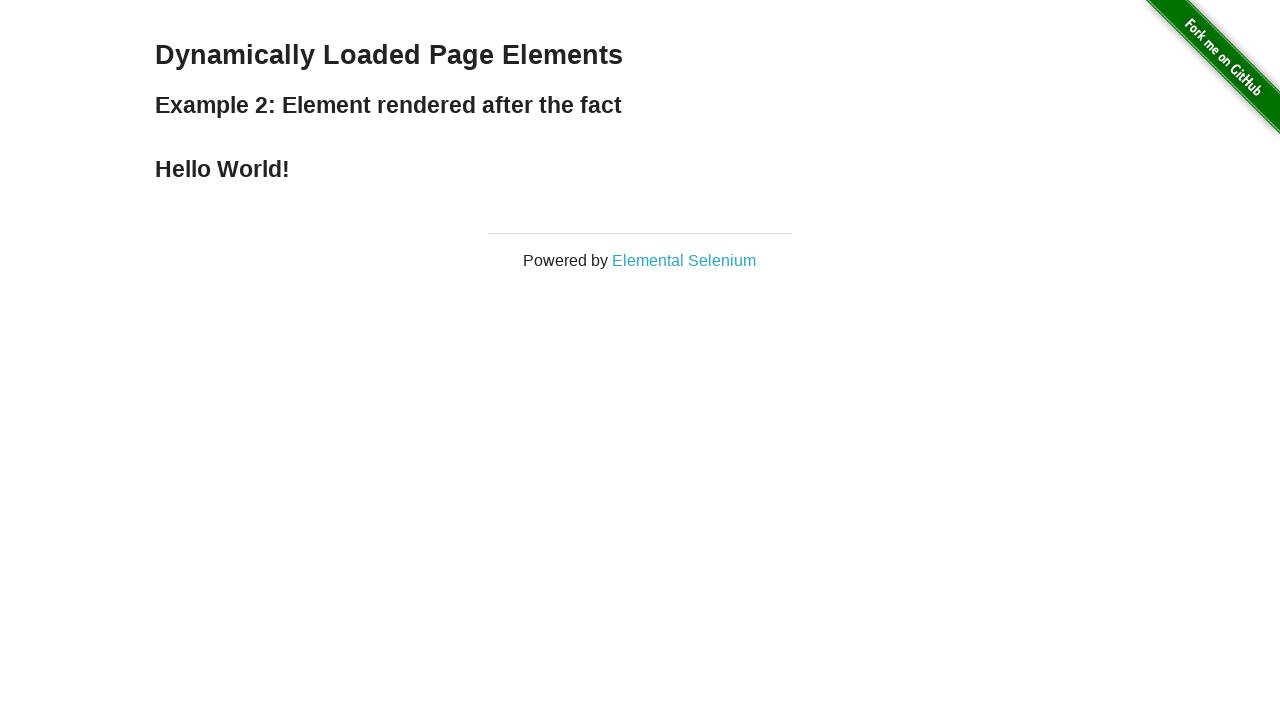

Retrieved finish element text content: 'Hello World!'
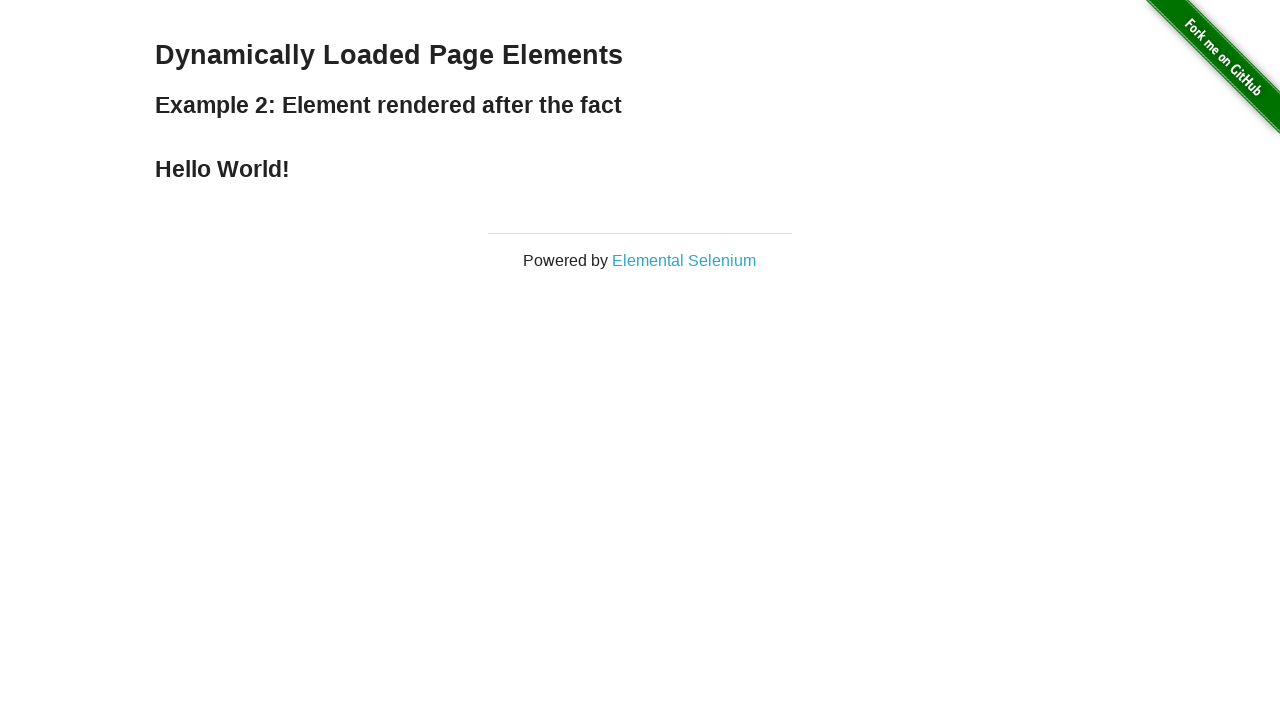

Printed finish element text to console
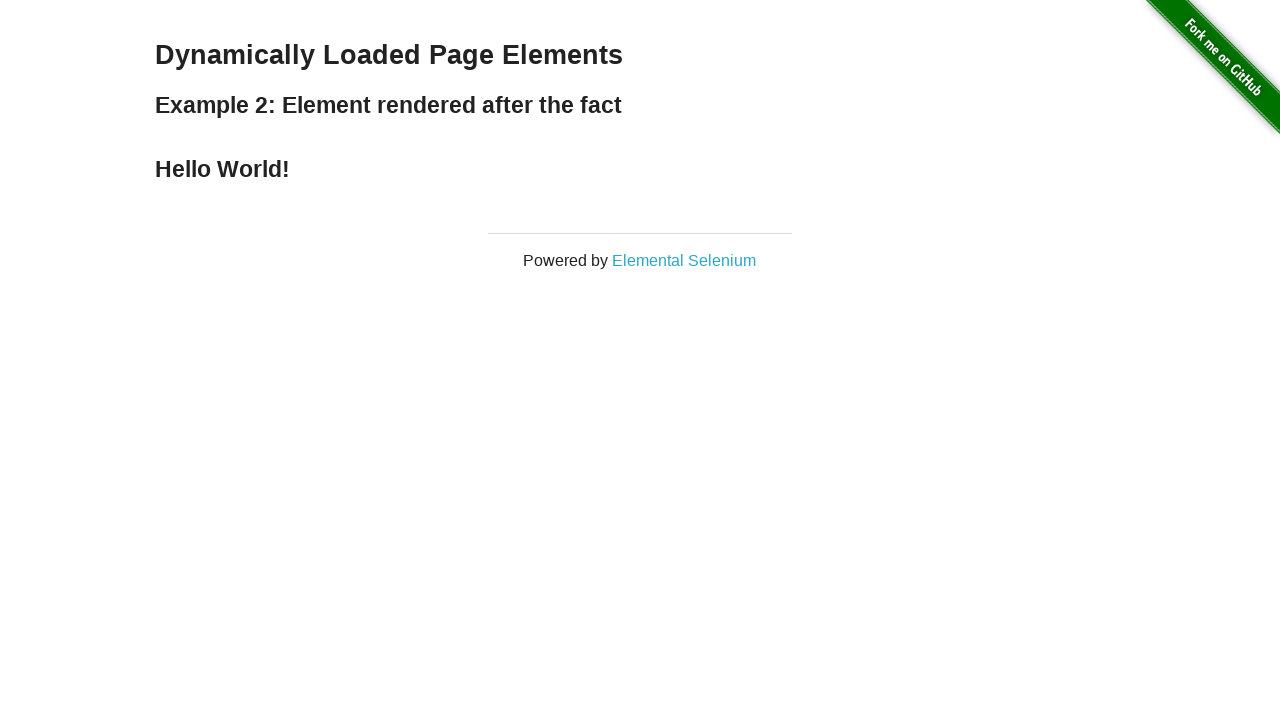

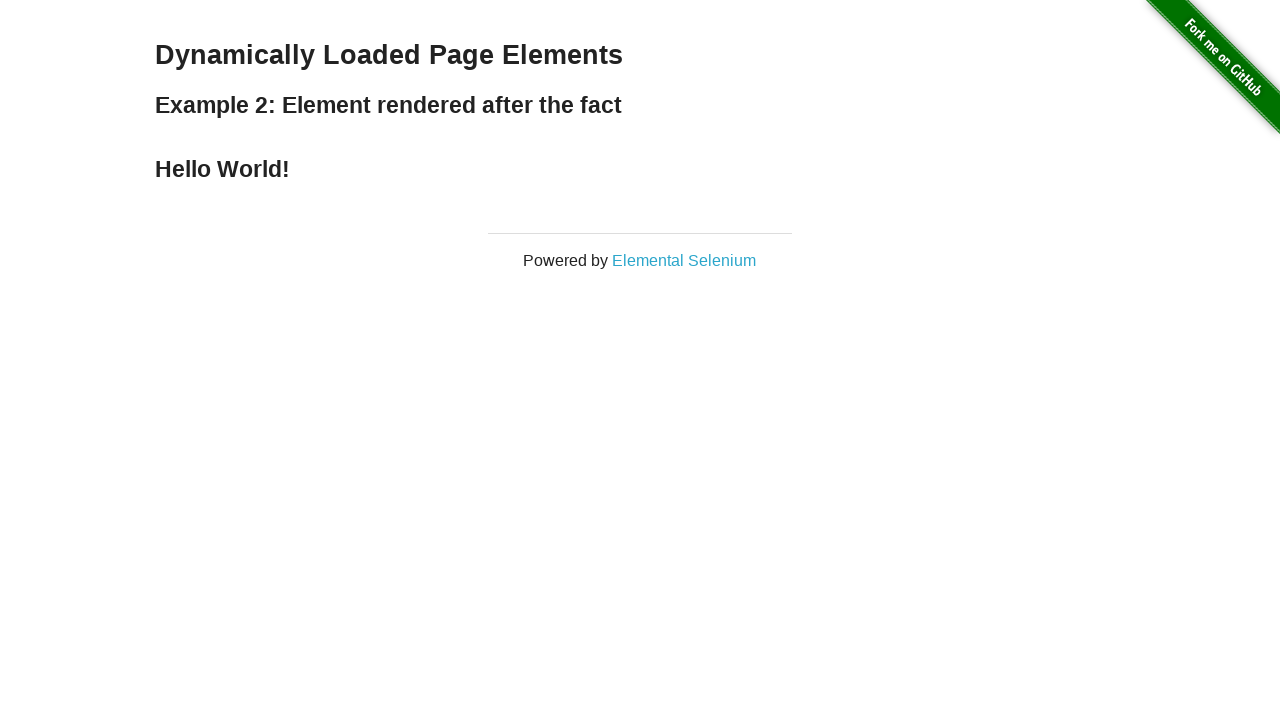